Navigates to the registration page by clicking the Register link

Starting URL: https://parabank.parasoft.com/parabank/index.htm

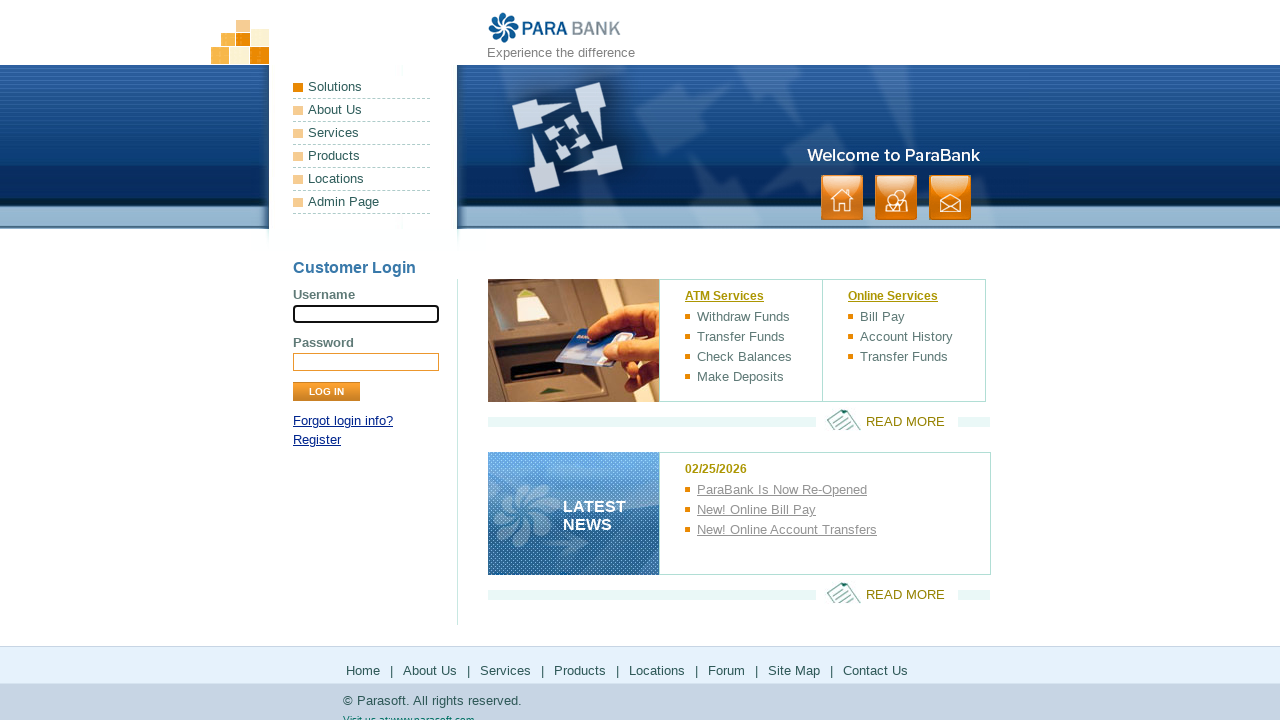

Clicked Register link to navigate to registration page at (317, 440) on a:text('Register')
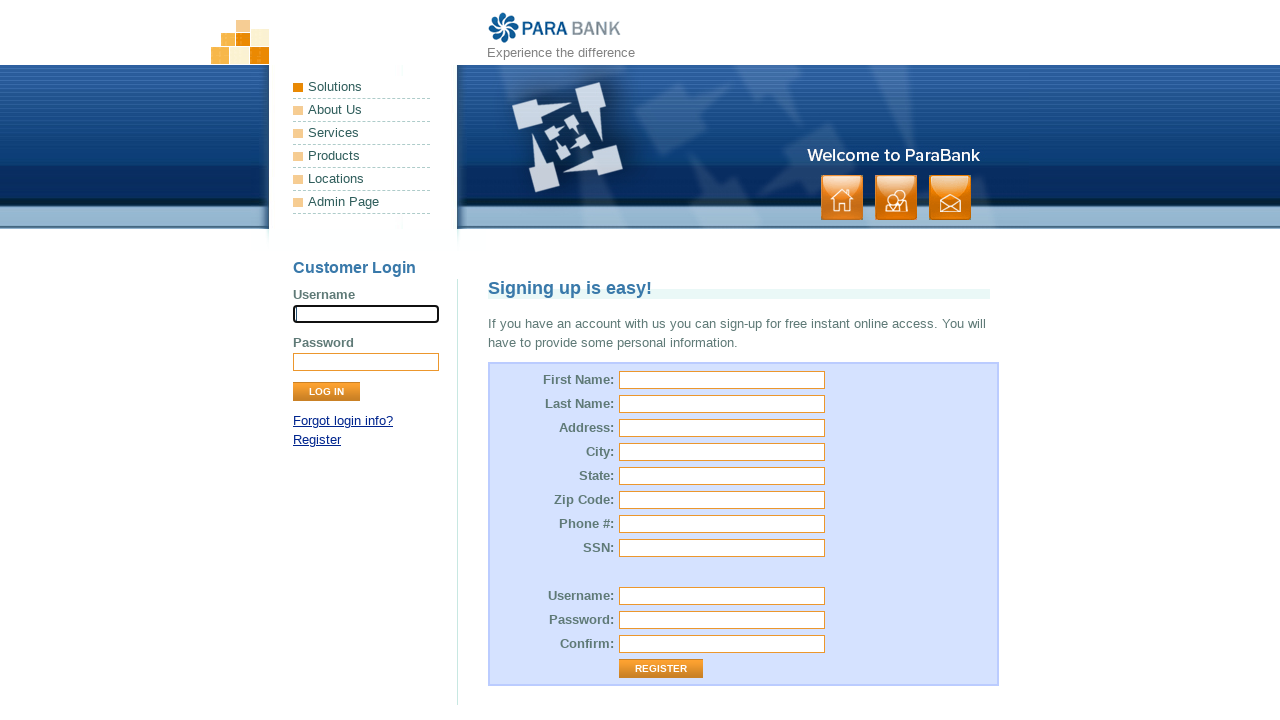

Waited for registration page to load
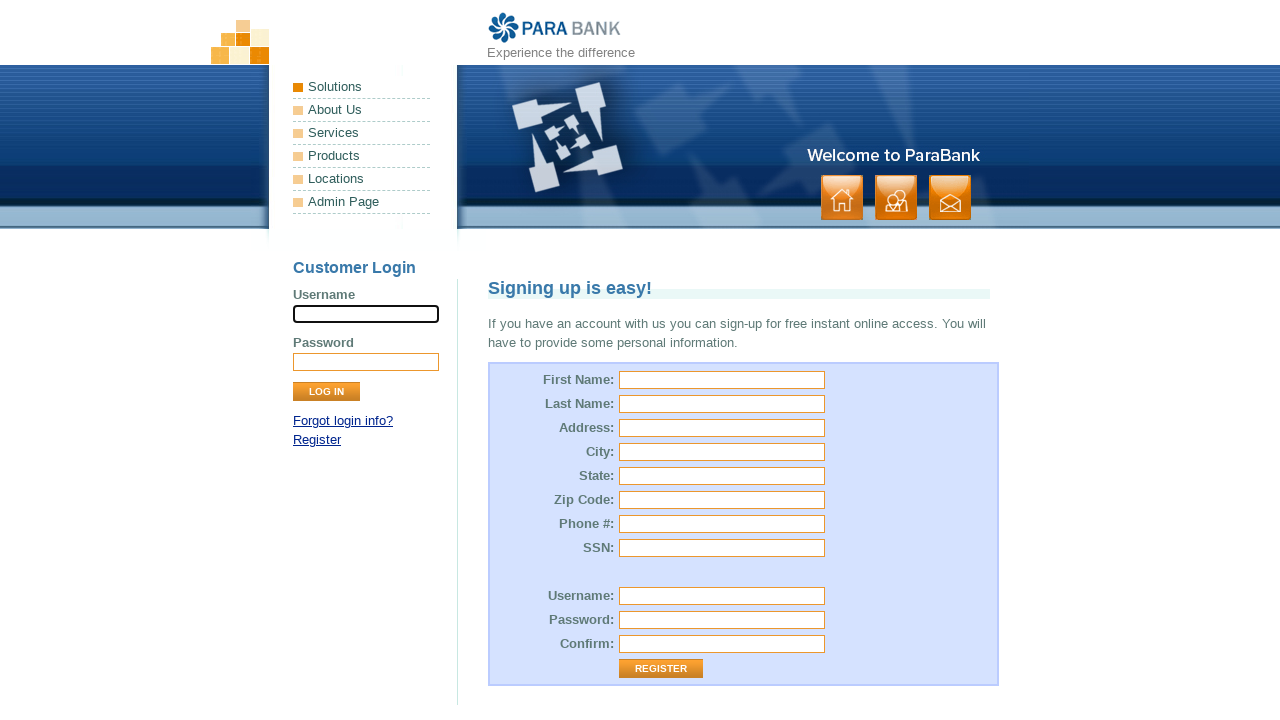

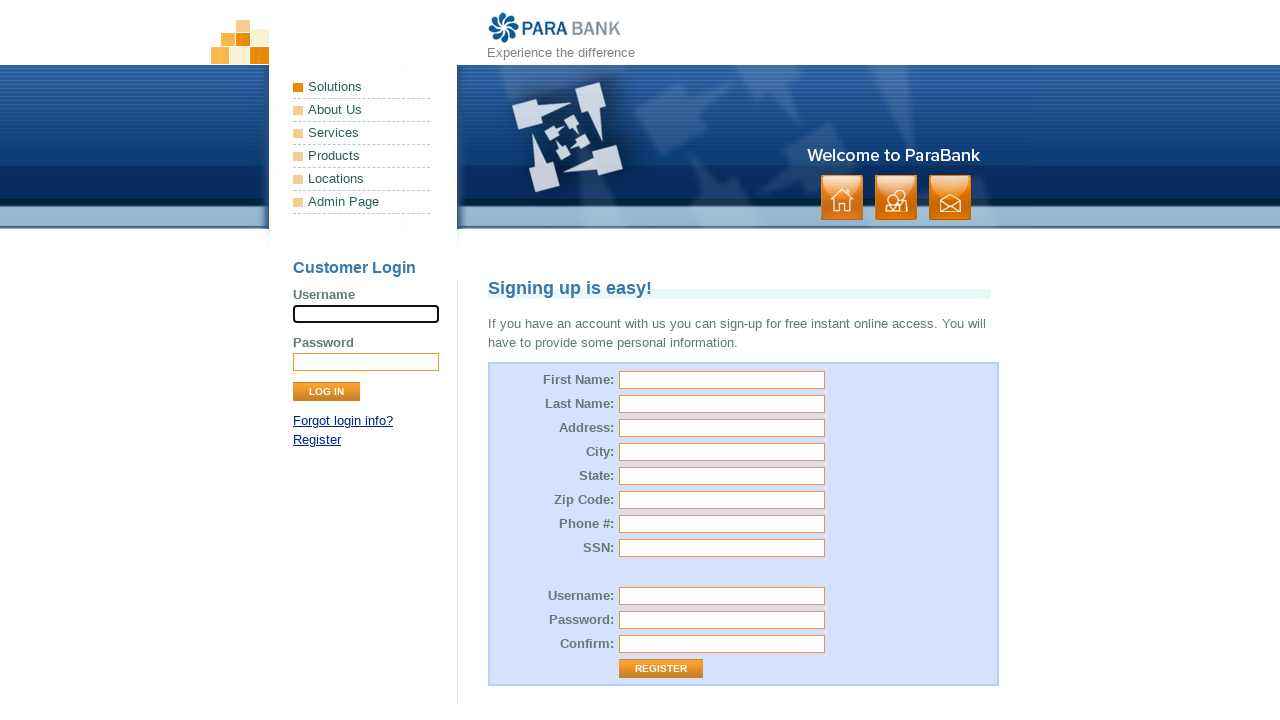